Tests radio button functionality by clicking on the "Yes" radio button and verifying it becomes selected on the DemoQA practice site.

Starting URL: https://demoqa.com/radio-button

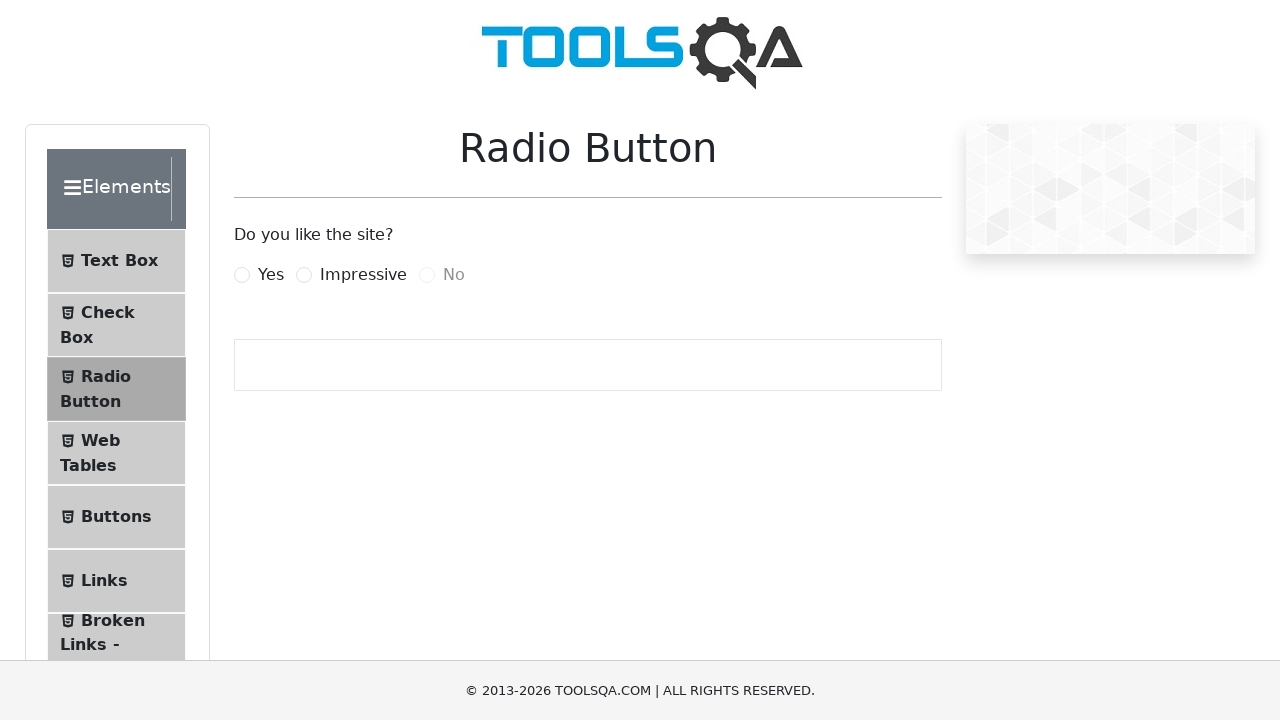

Clicked on the 'Yes' radio button label at (271, 275) on label[for='yesRadio']
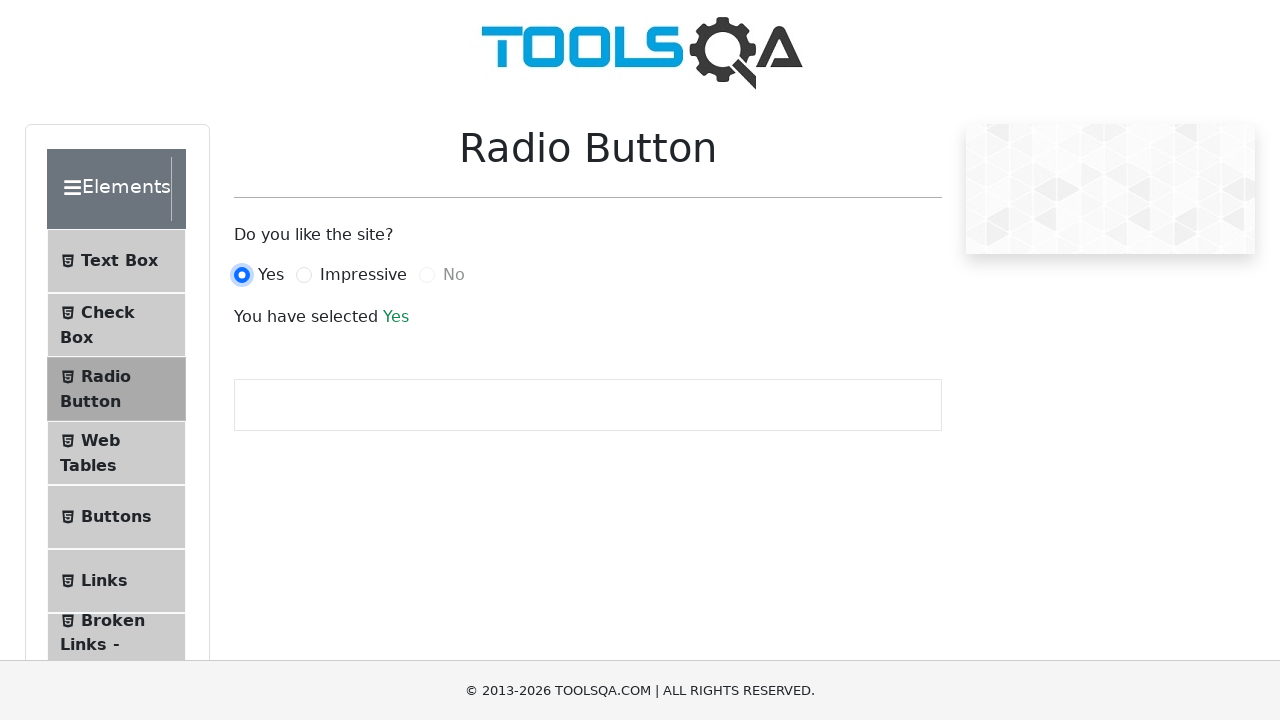

Located the 'Yes' radio button element
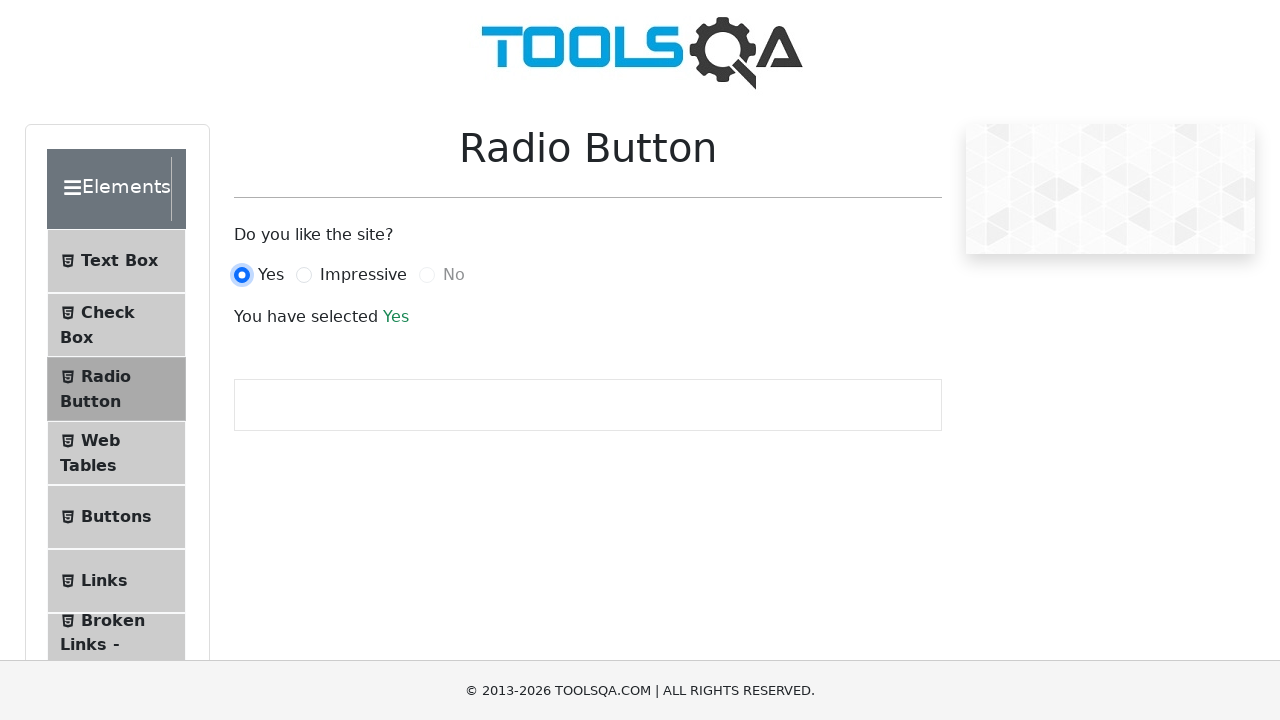

Verified that the 'Yes' radio button is selected
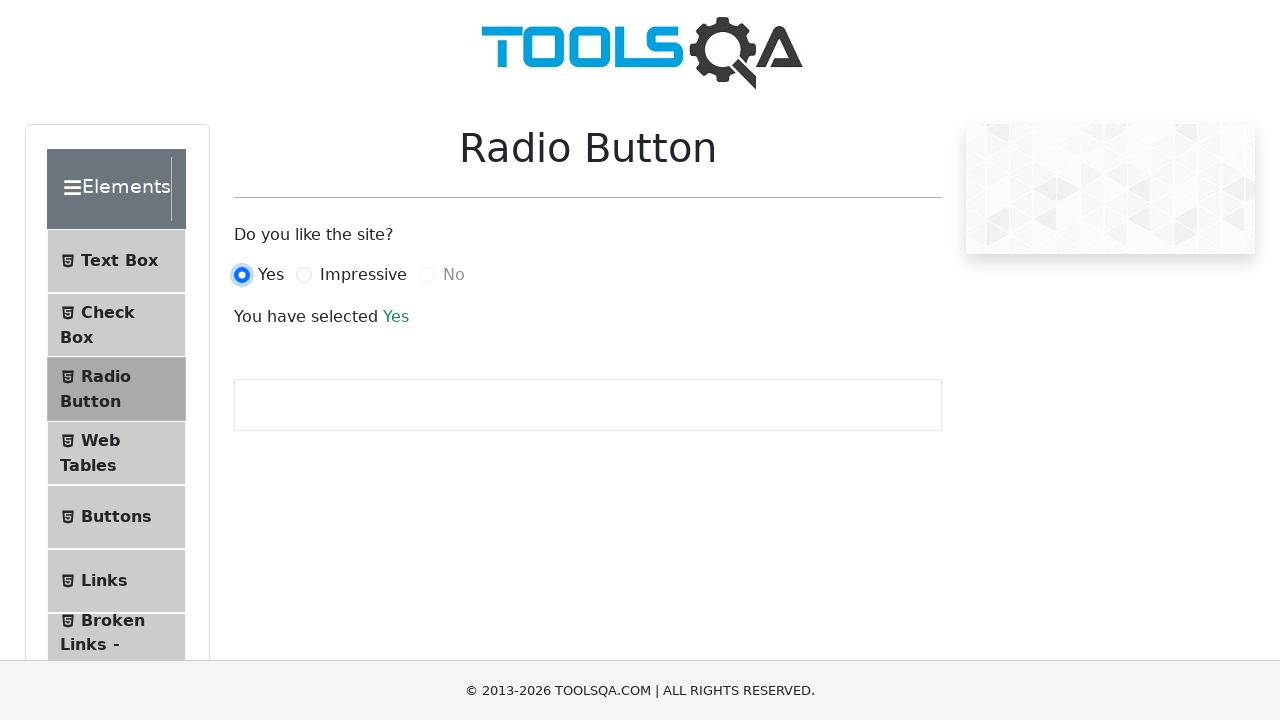

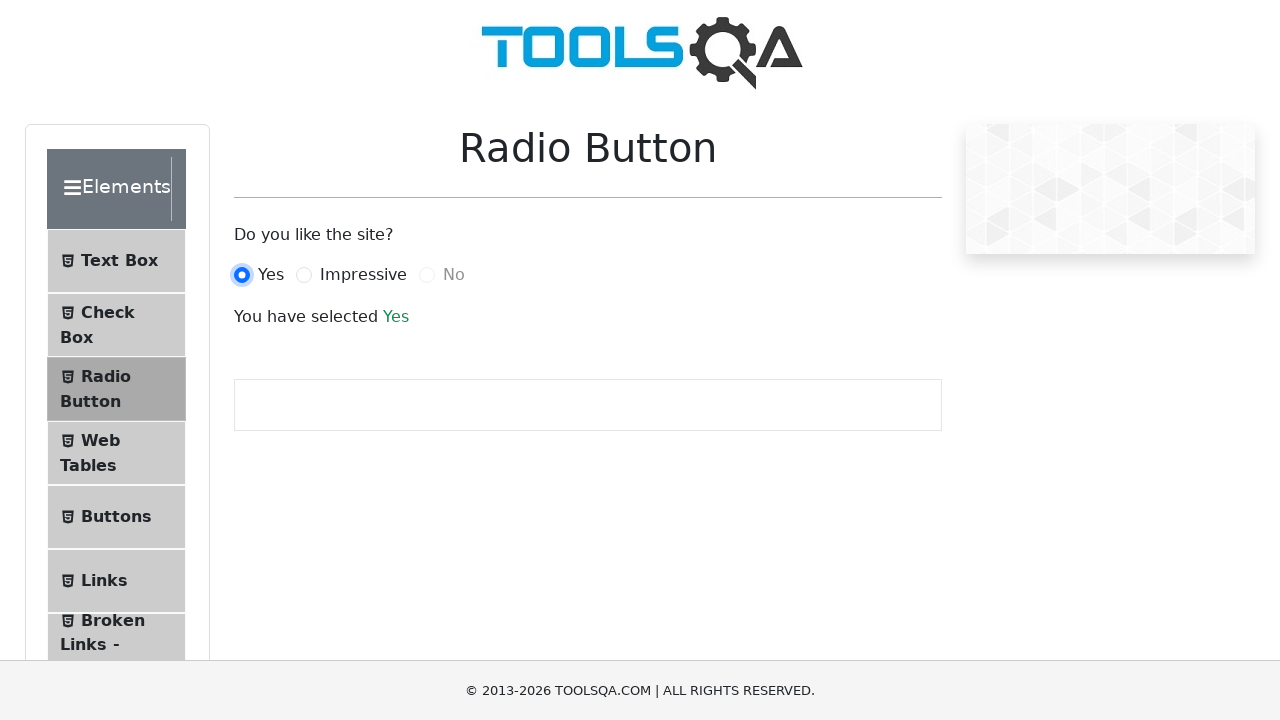